Tests alert dialog functionality using wait mechanism by clicking the "Launch alert" button and verifying the alert text

Starting URL: https://bonigarcia.dev/selenium-webdriver-java/dialog-boxes.html

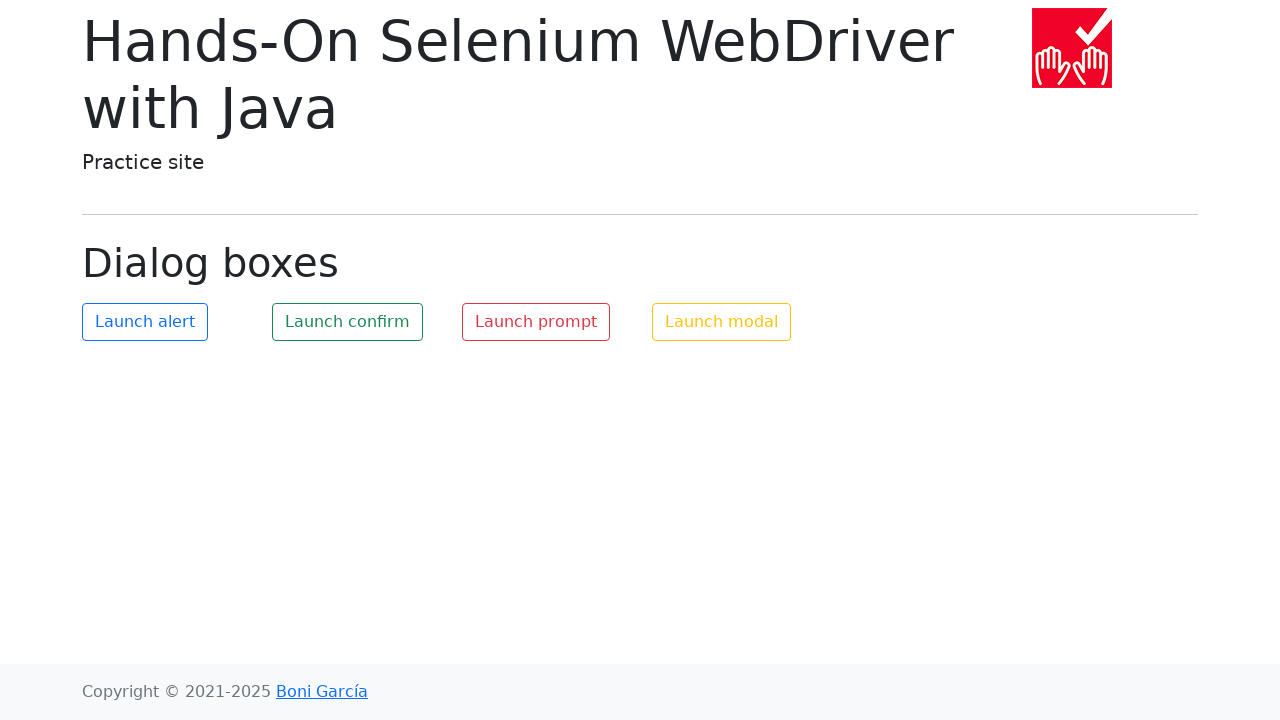

Dialog handler registered to listen for alert events
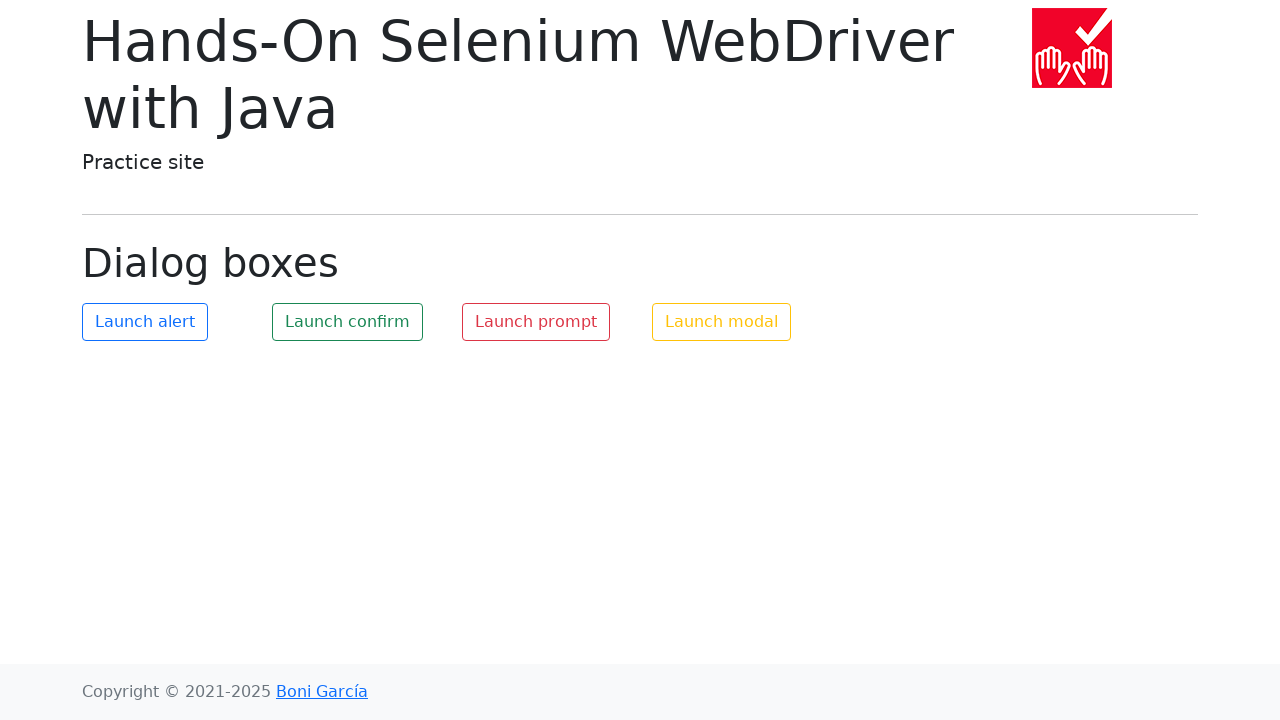

Clicked 'Launch alert' button to trigger alert dialog at (145, 322) on #my-alert
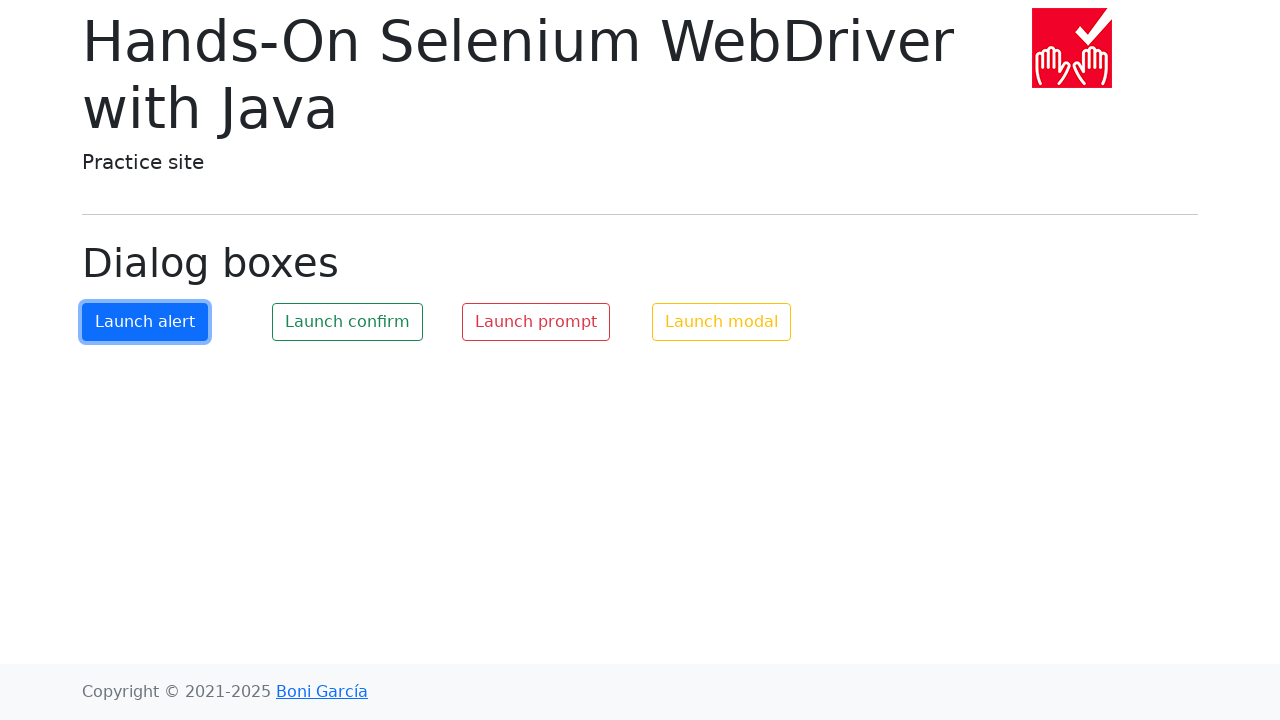

Waited 500ms for alert handling to complete
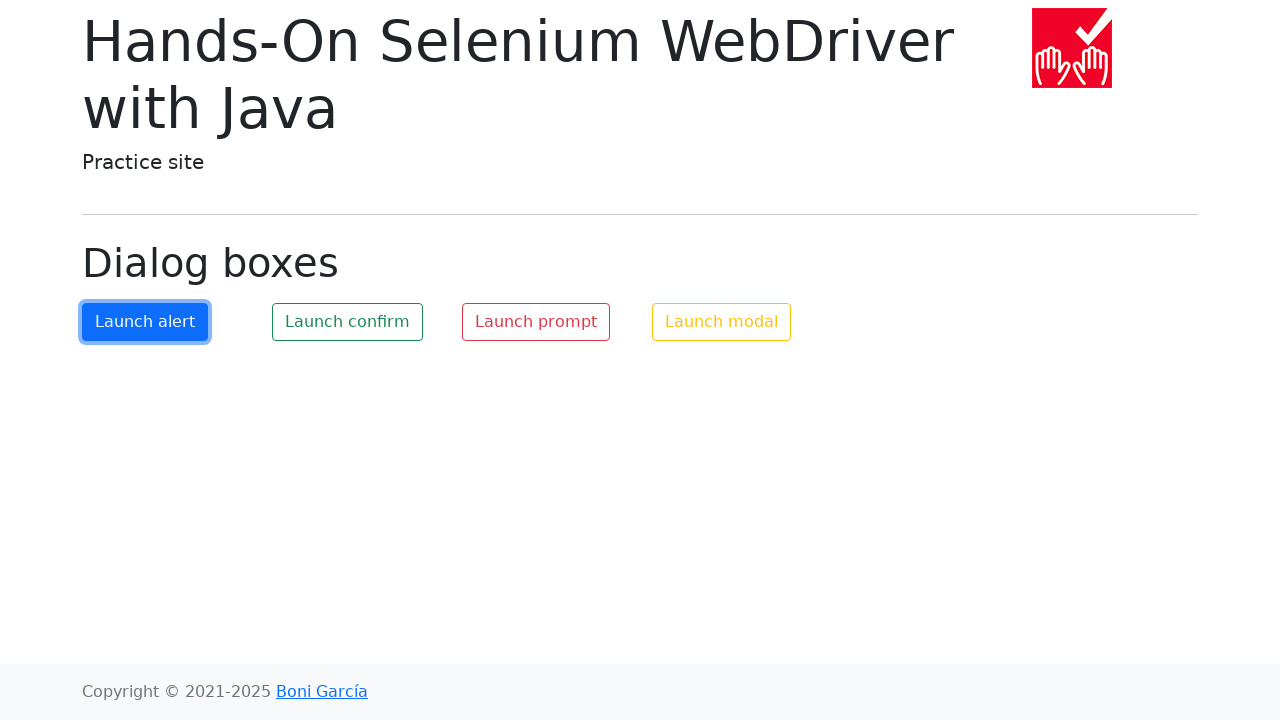

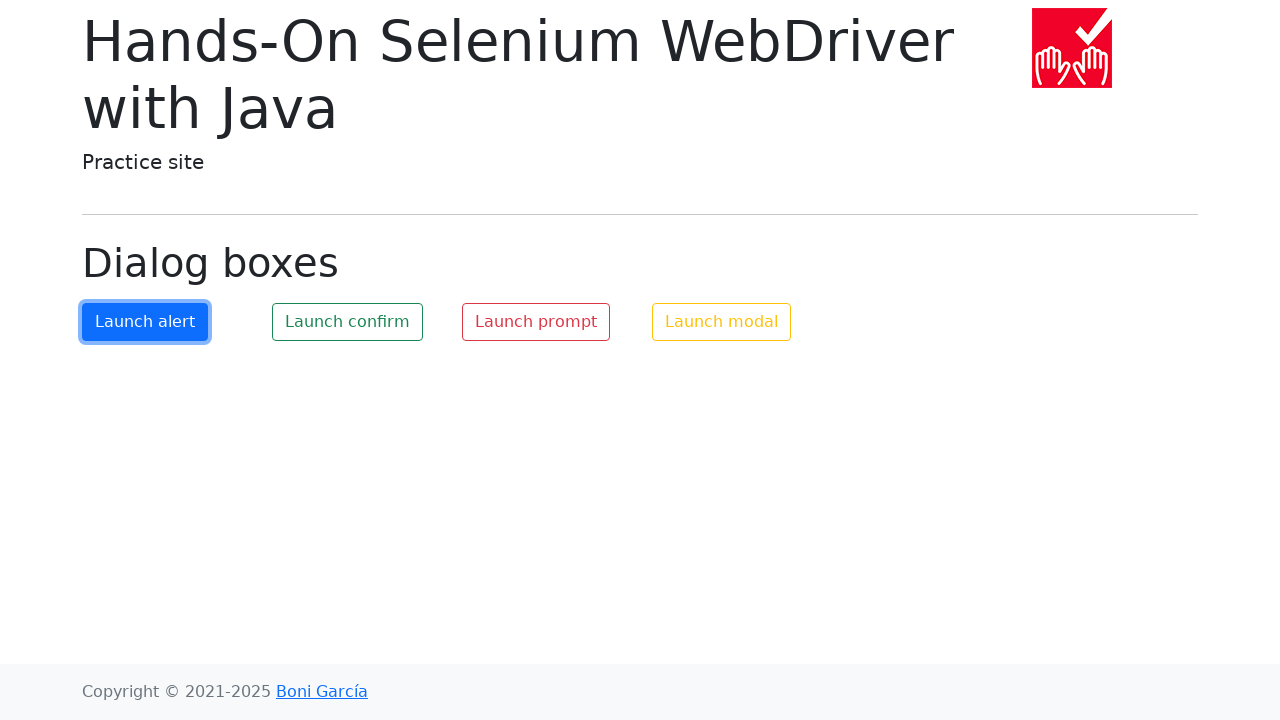